Tests iframe and alert handling by switching to an iframe, clicking a button to trigger a JavaScript confirm dialog, accepting it, and verifying the result text

Starting URL: https://www.w3schools.com/js/tryit.asp?filename=tryjs_confirm

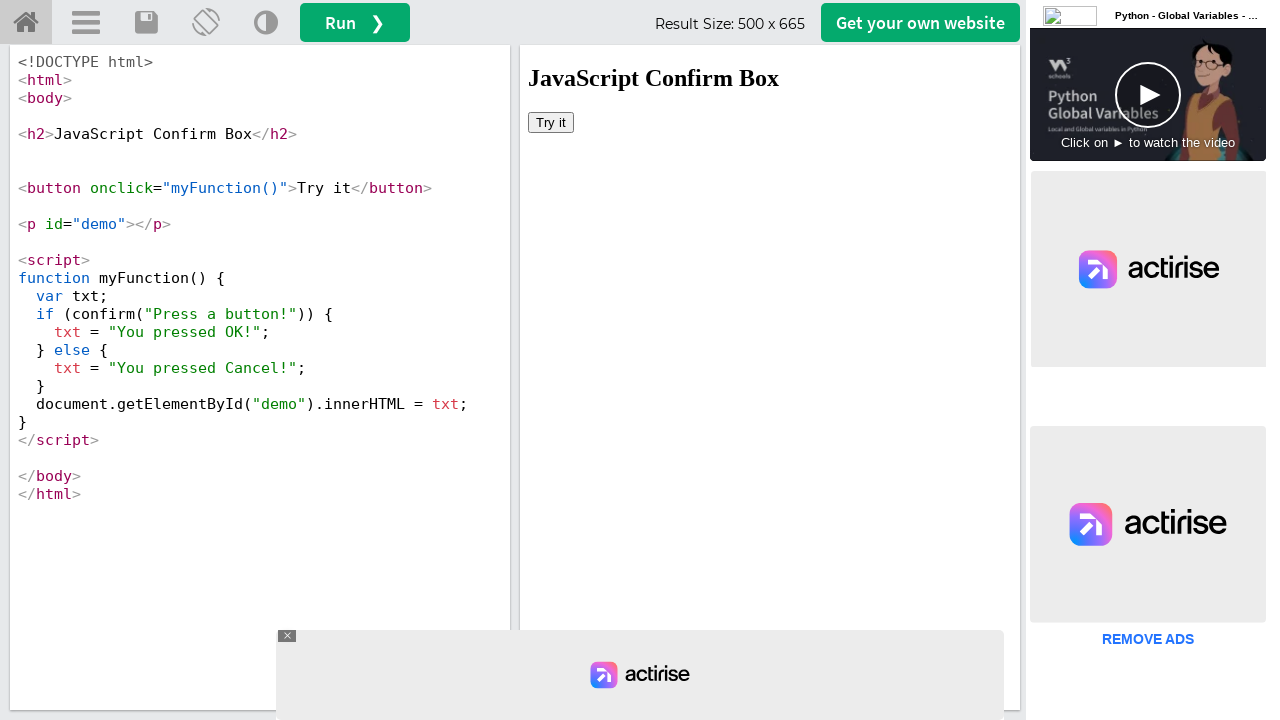

Located iframe containing the demo
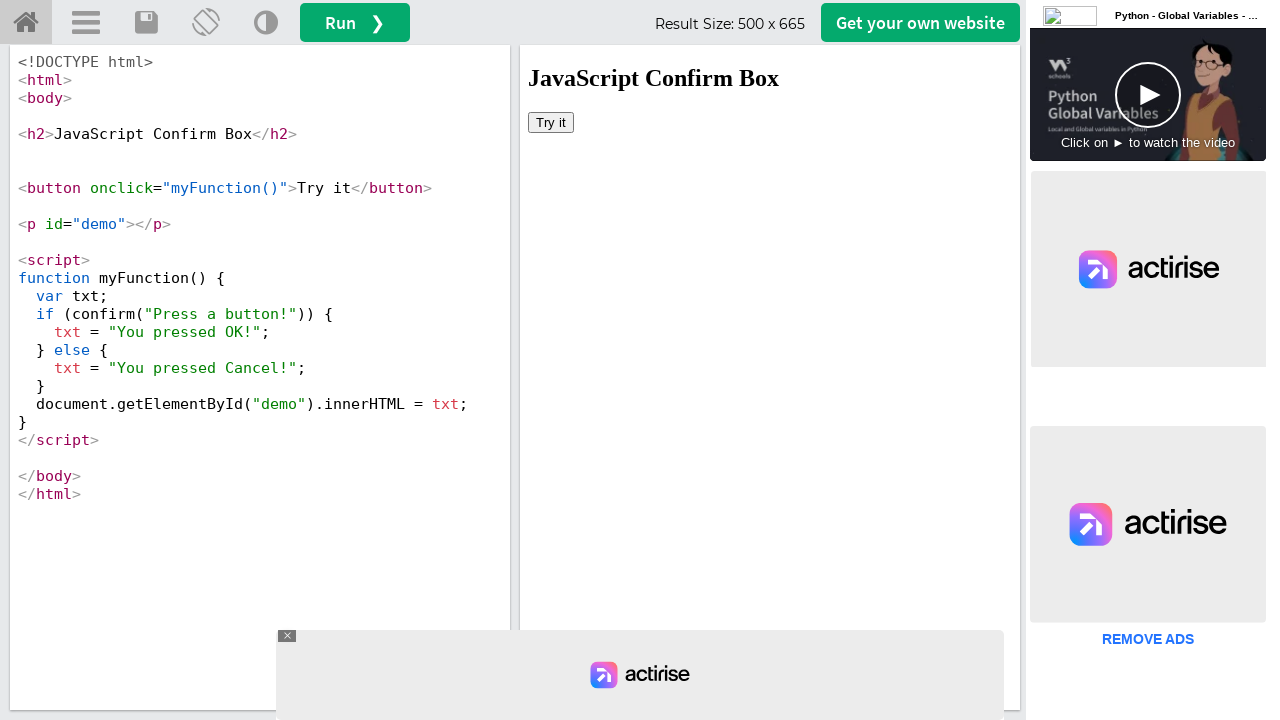

Clicked 'Try it' button inside the iframe at (551, 122) on xpath=//div[@id='iframewrapper']/iframe >> internal:control=enter-frame >> xpath
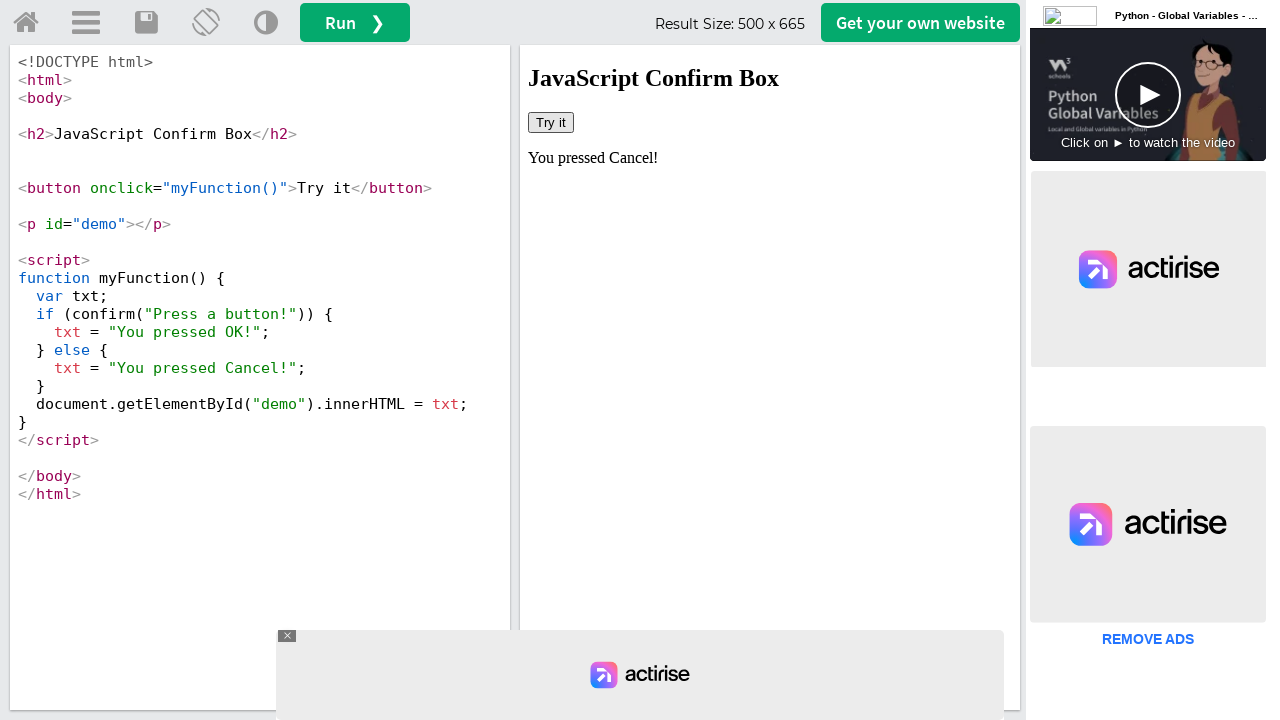

Set up dialog handler to accept confirm dialog
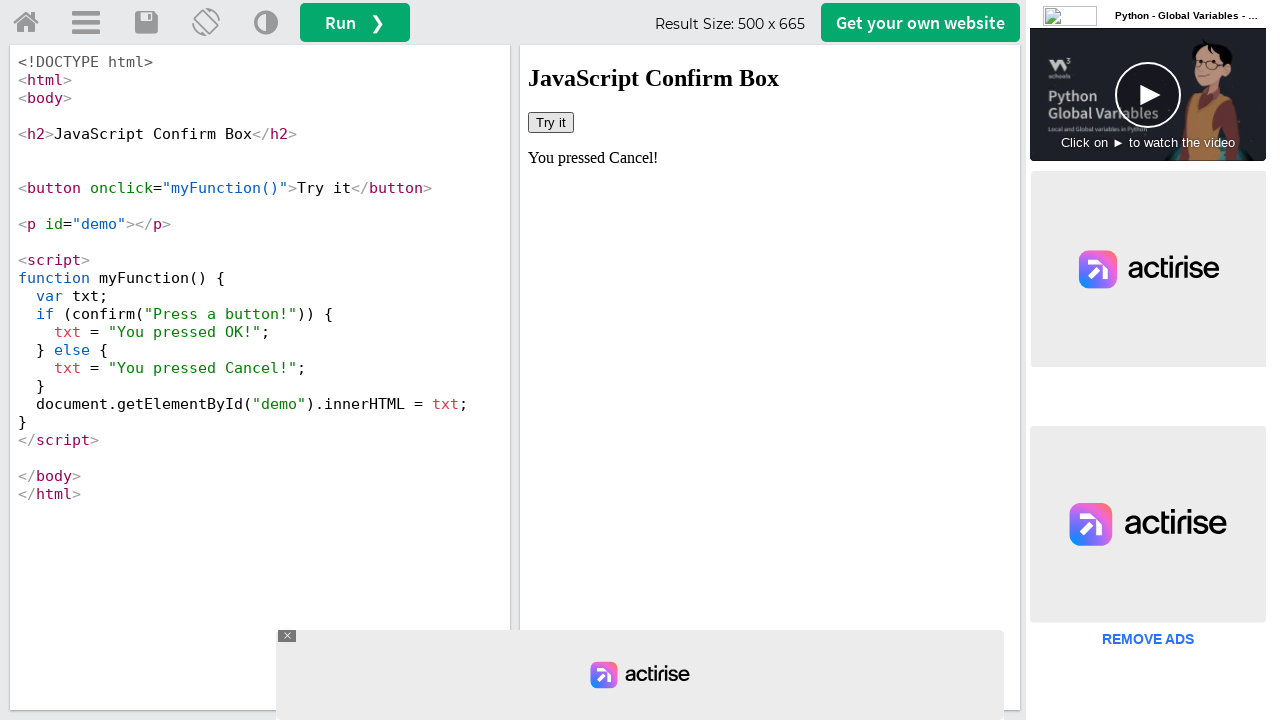

Retrieved result text from demo element
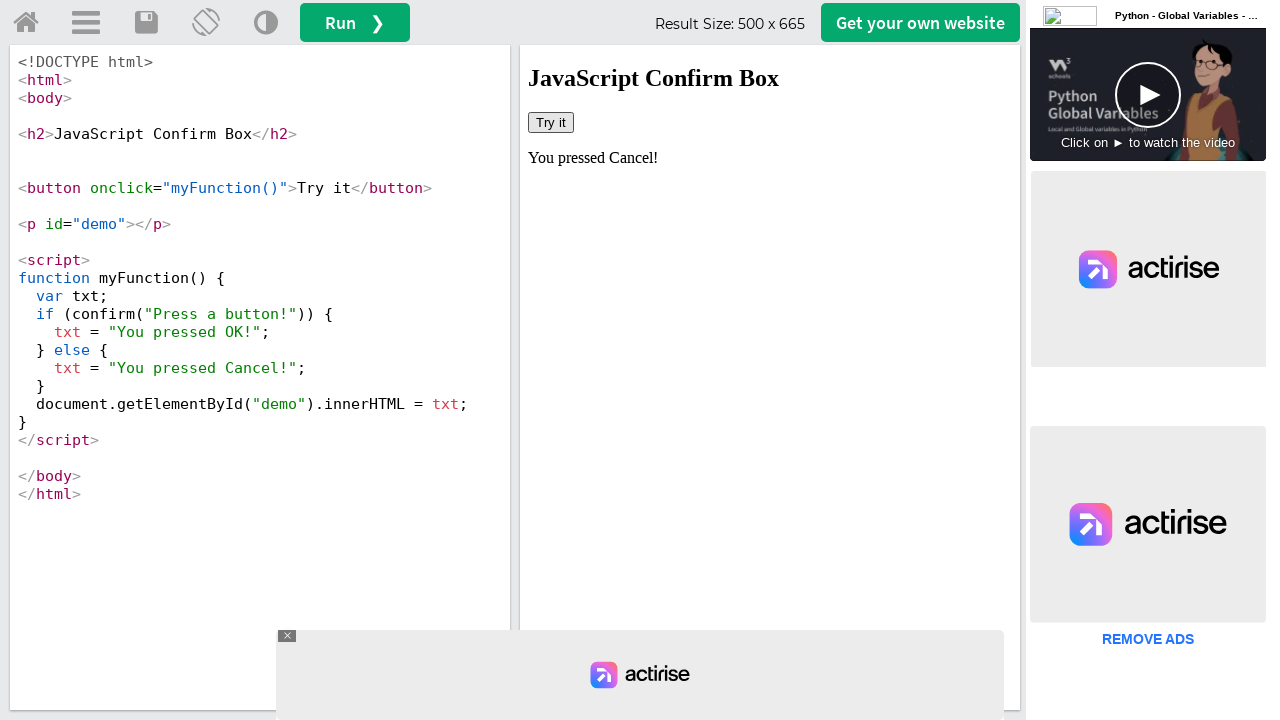

Verified result: You pressed Cancel!
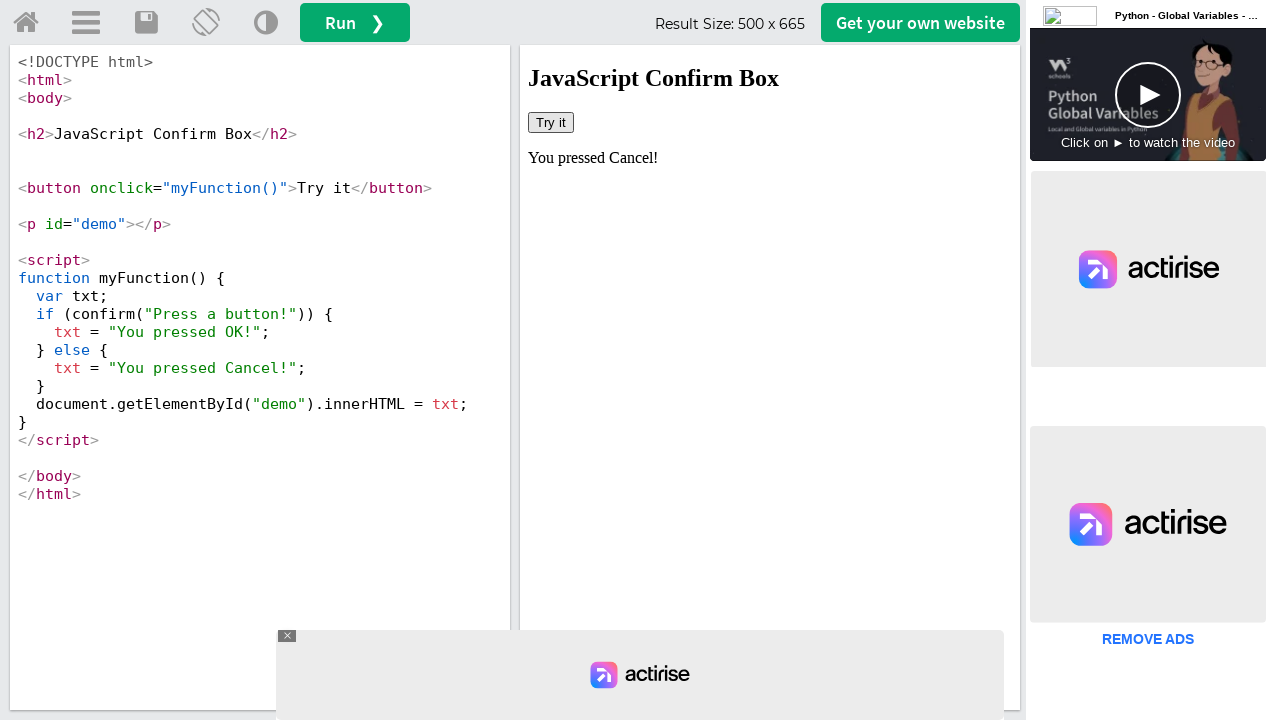

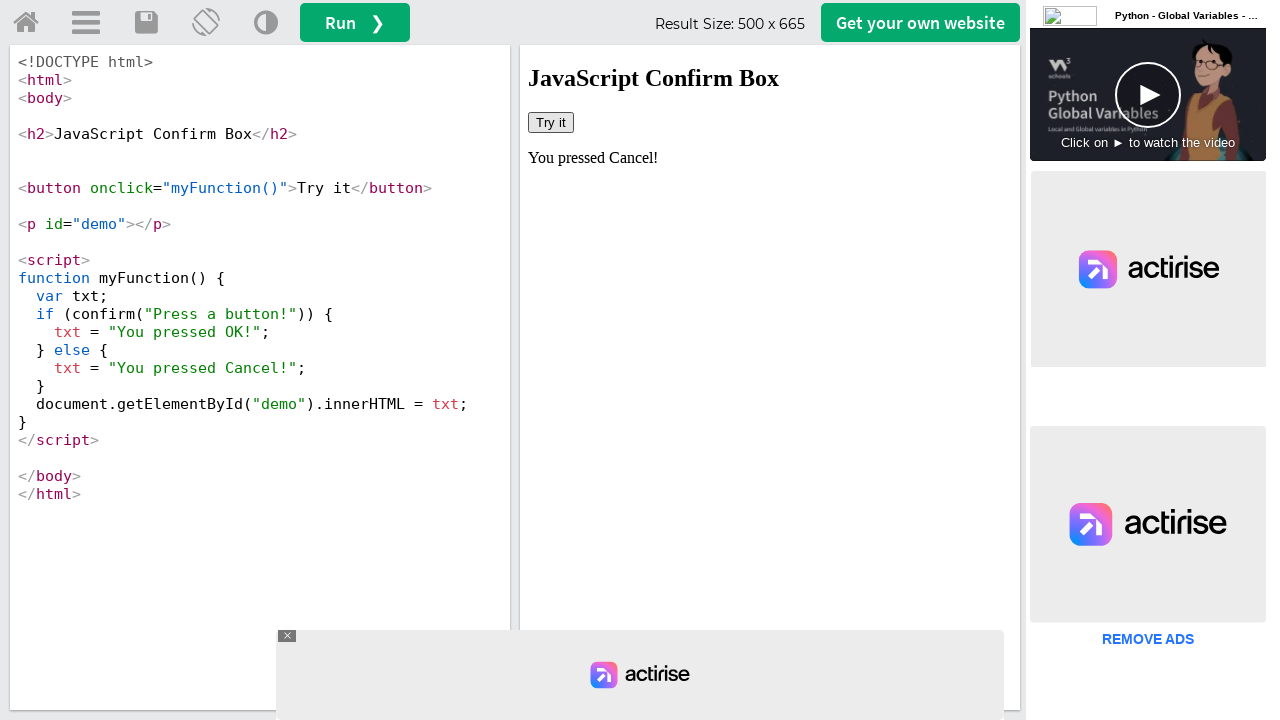